Tests selecting car option 1 (yellow car) via the alert dialog.

Starting URL: https://borbely-dominik-peter.github.io/WebProjekt3/

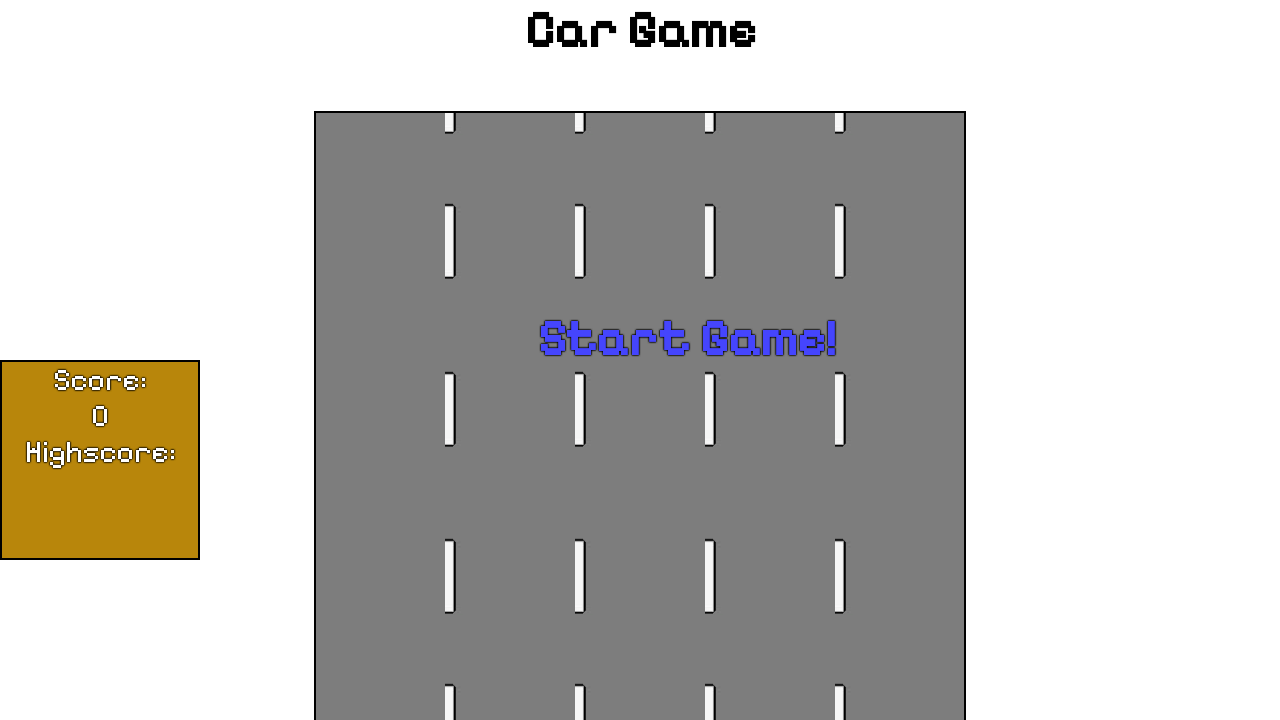

Set up dialog handler to accept car option 1
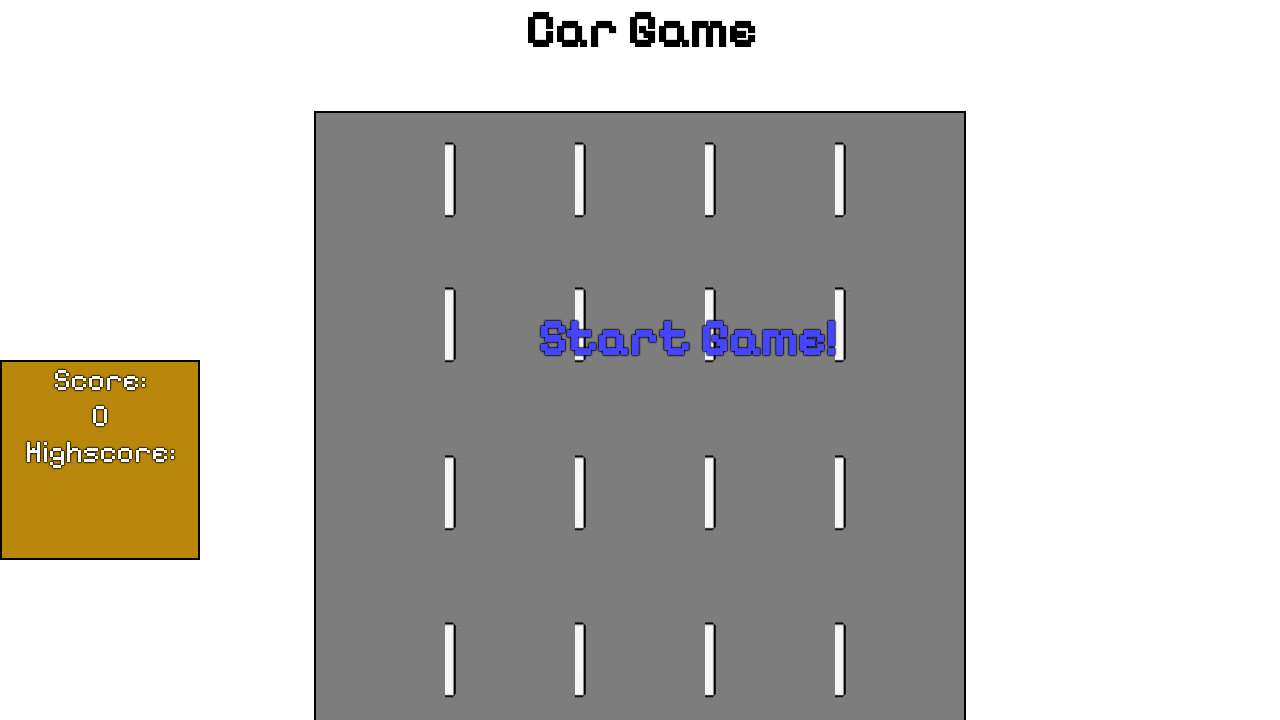

Clicked start game button at (687, 338) on #startText
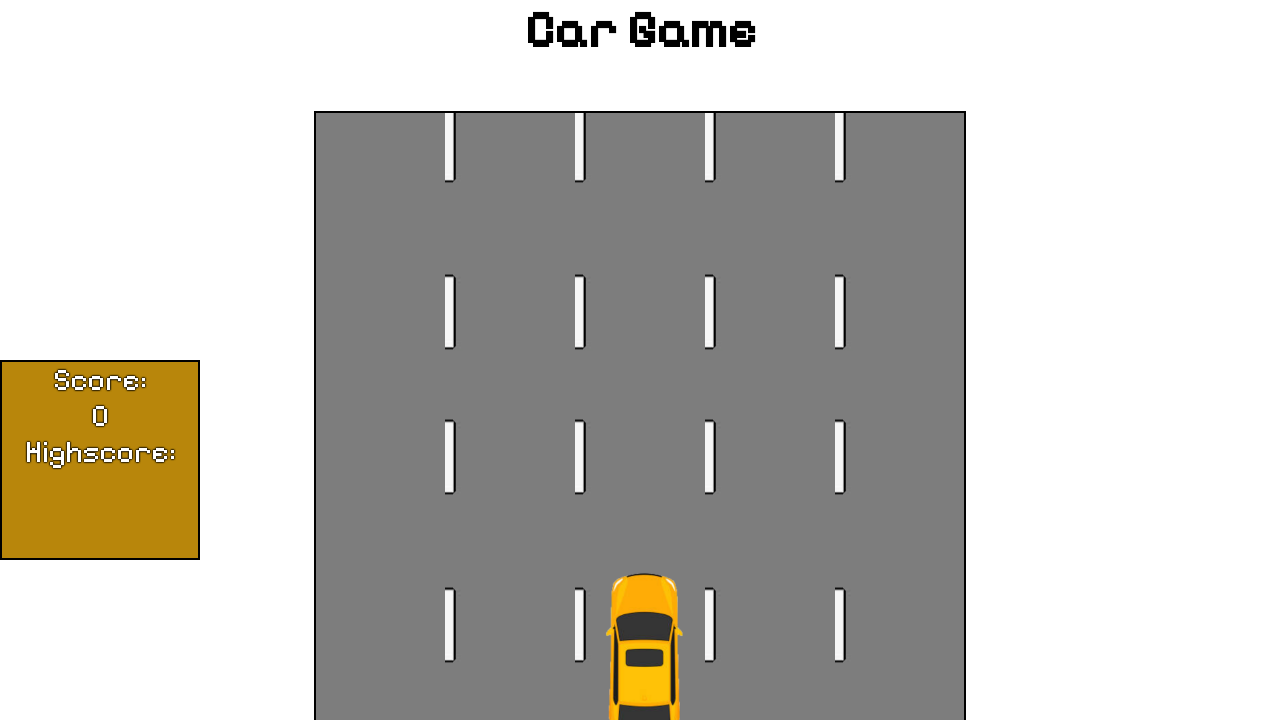

Yellow car (option 1) appeared in middle lane after alert dialog selection
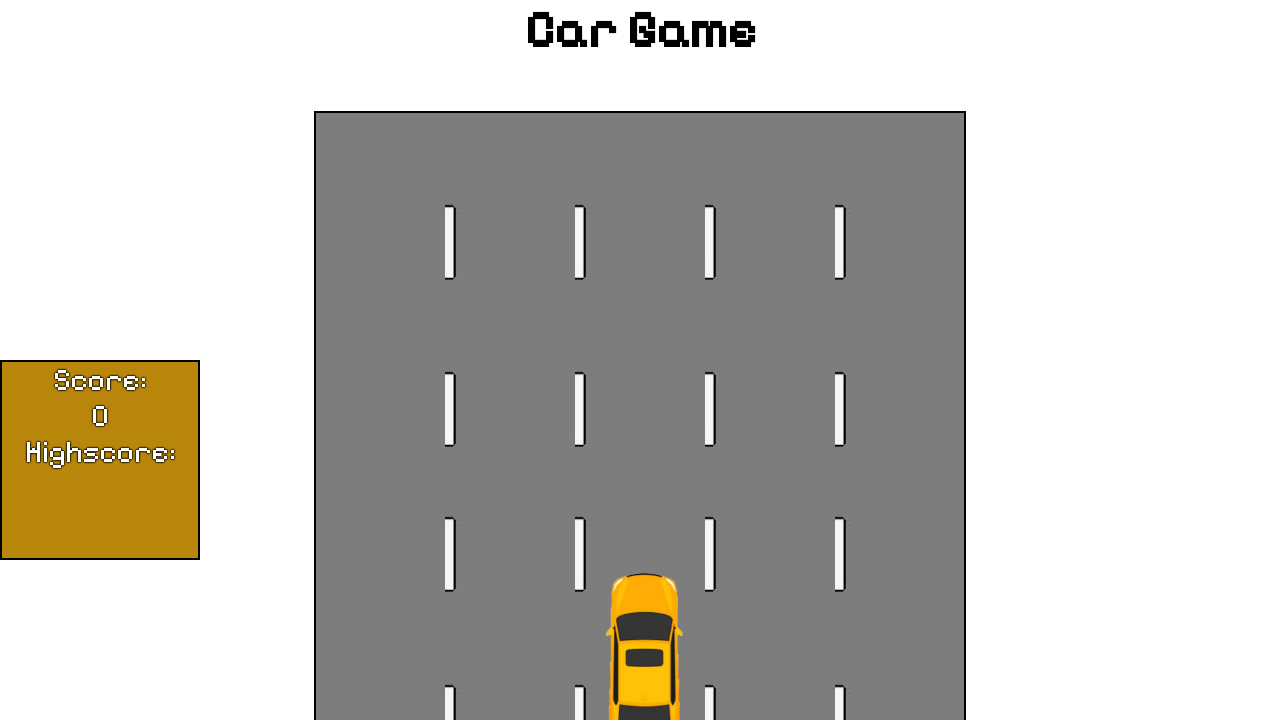

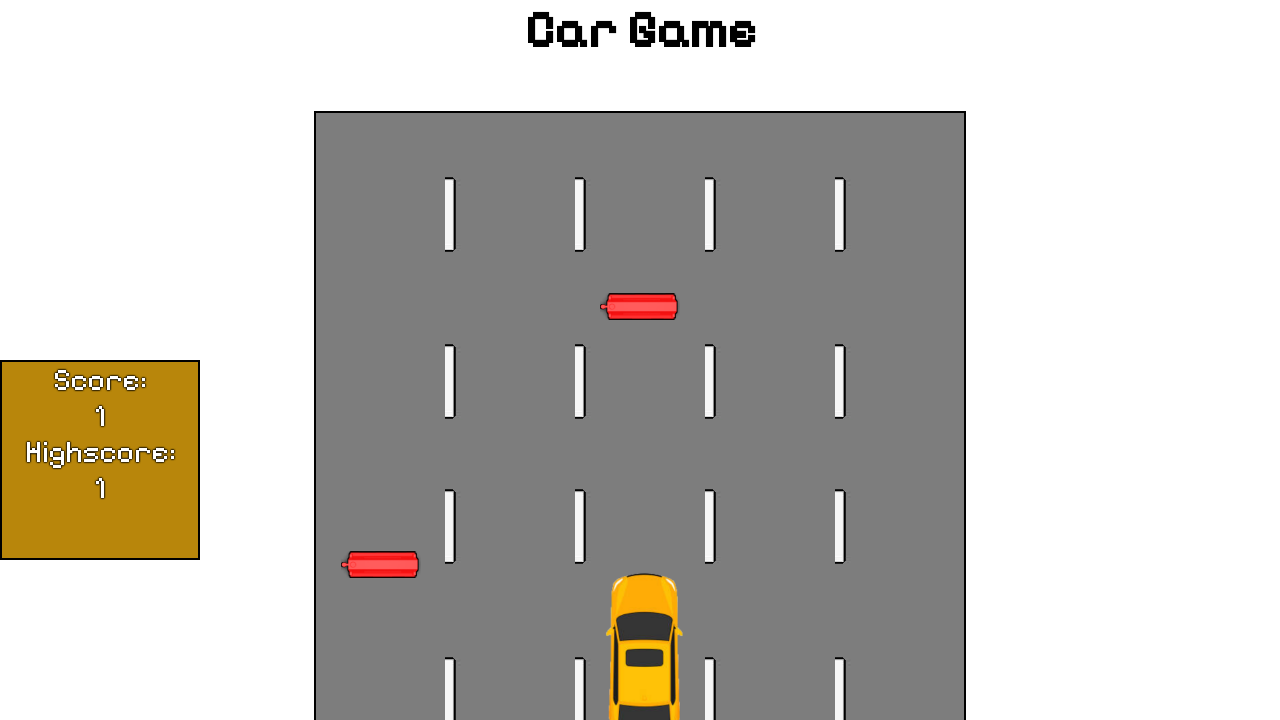